Searches for "Rice" in a web table and filters the results to display matching items

Starting URL: https://rahulshettyacademy.com/seleniumPractise/#/offers

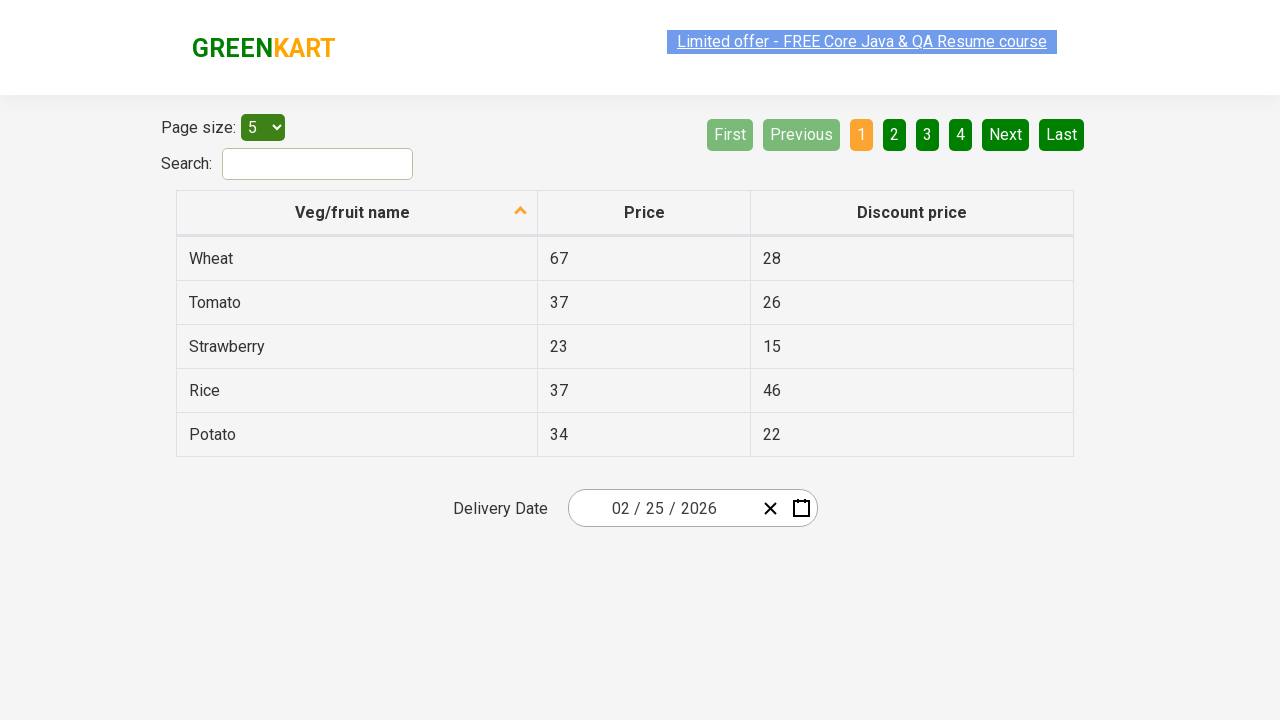

Navigated to web table offers page
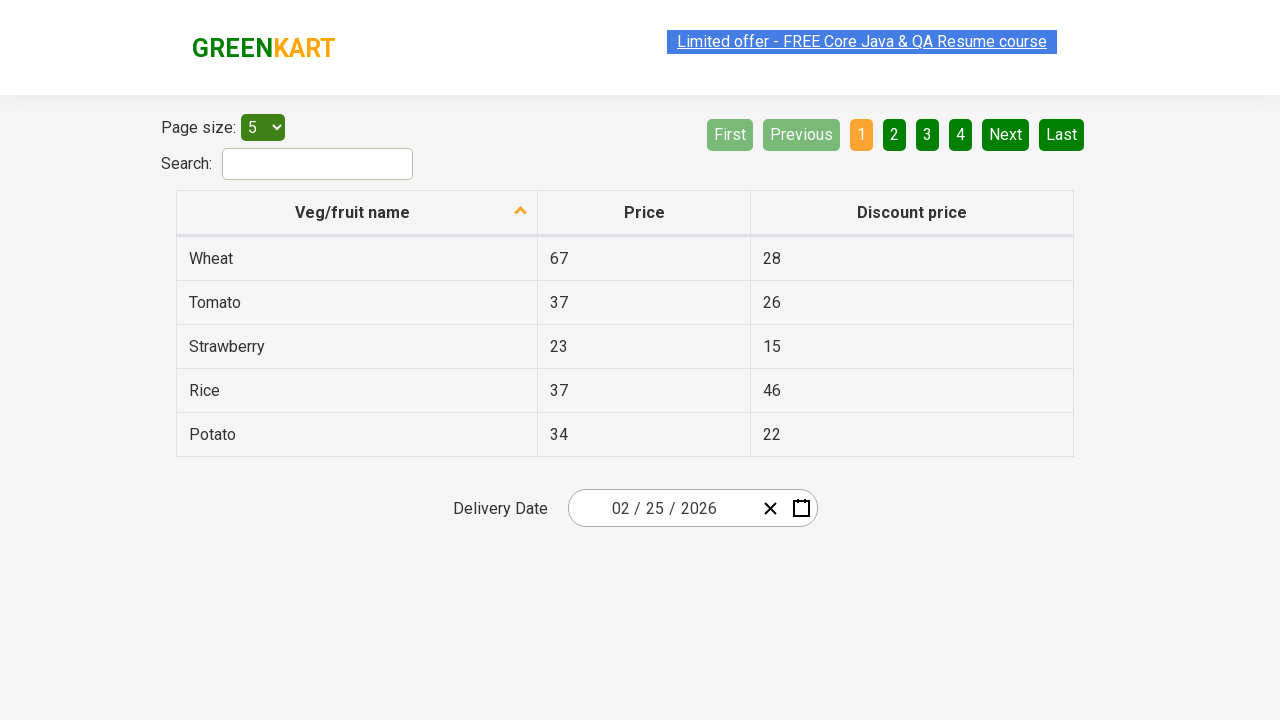

Entered 'Rice' in search field on #search-field
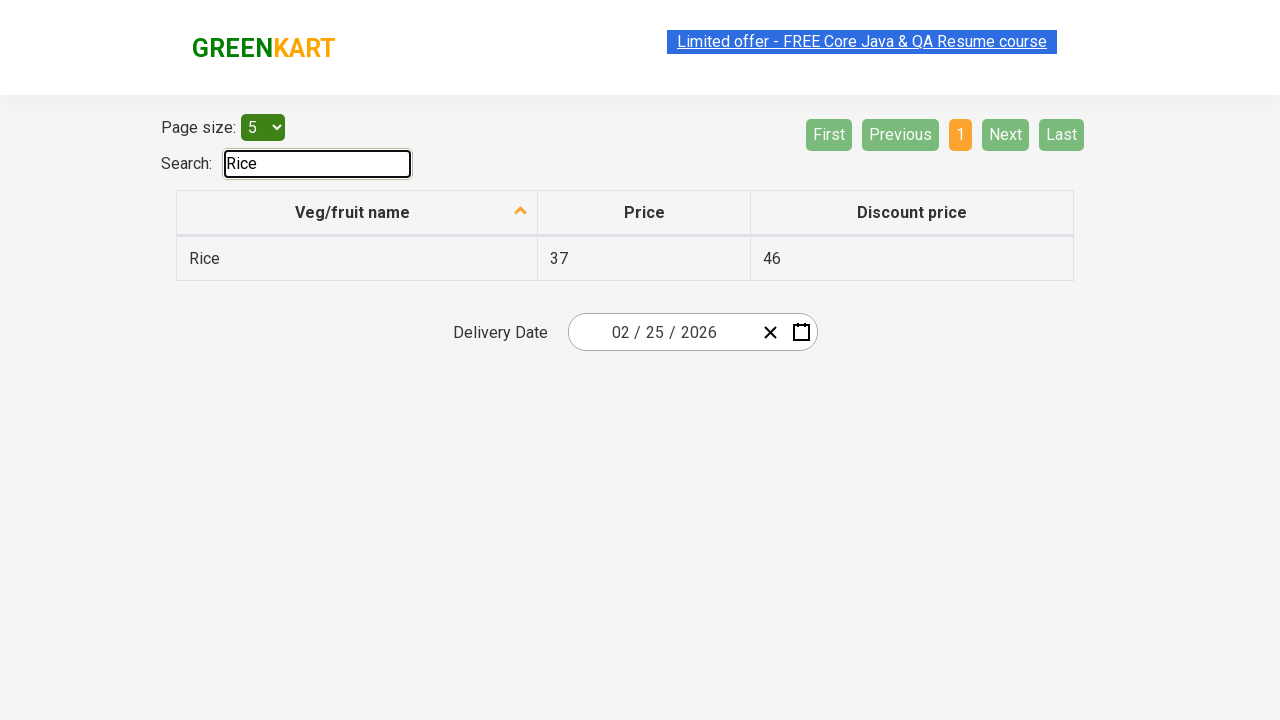

Filtered results loaded and visible
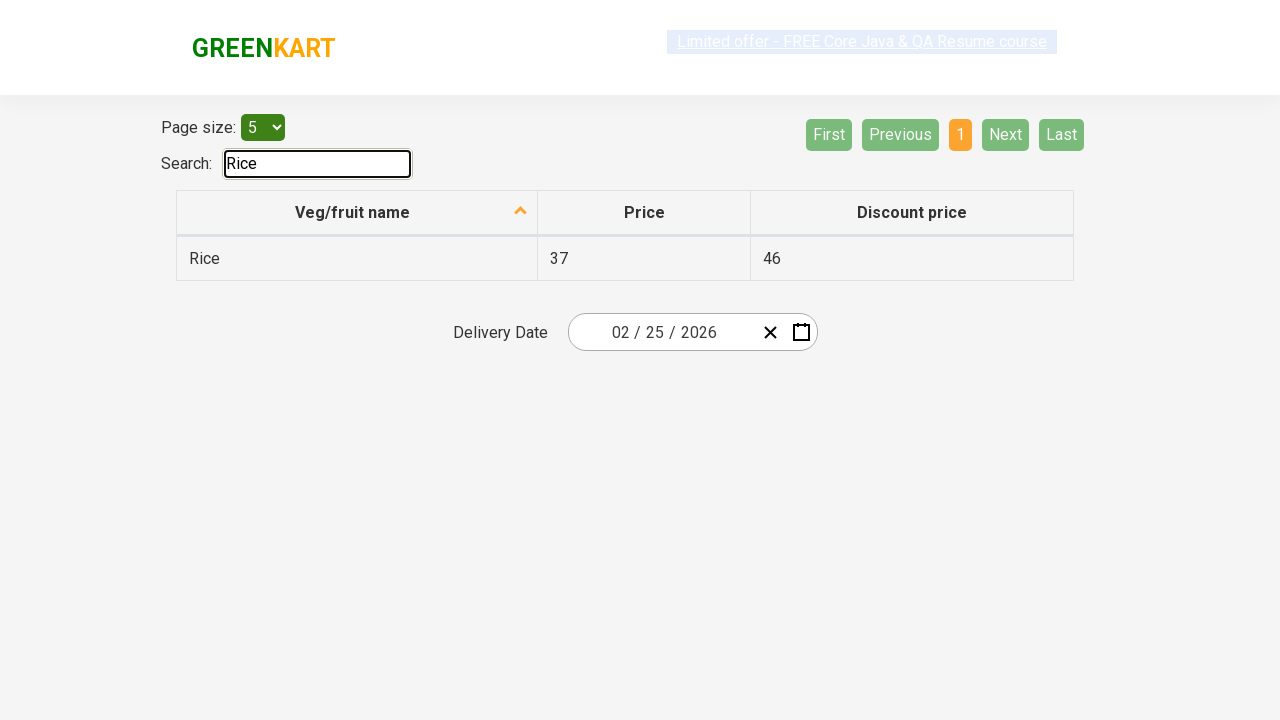

Retrieved all filtered table items
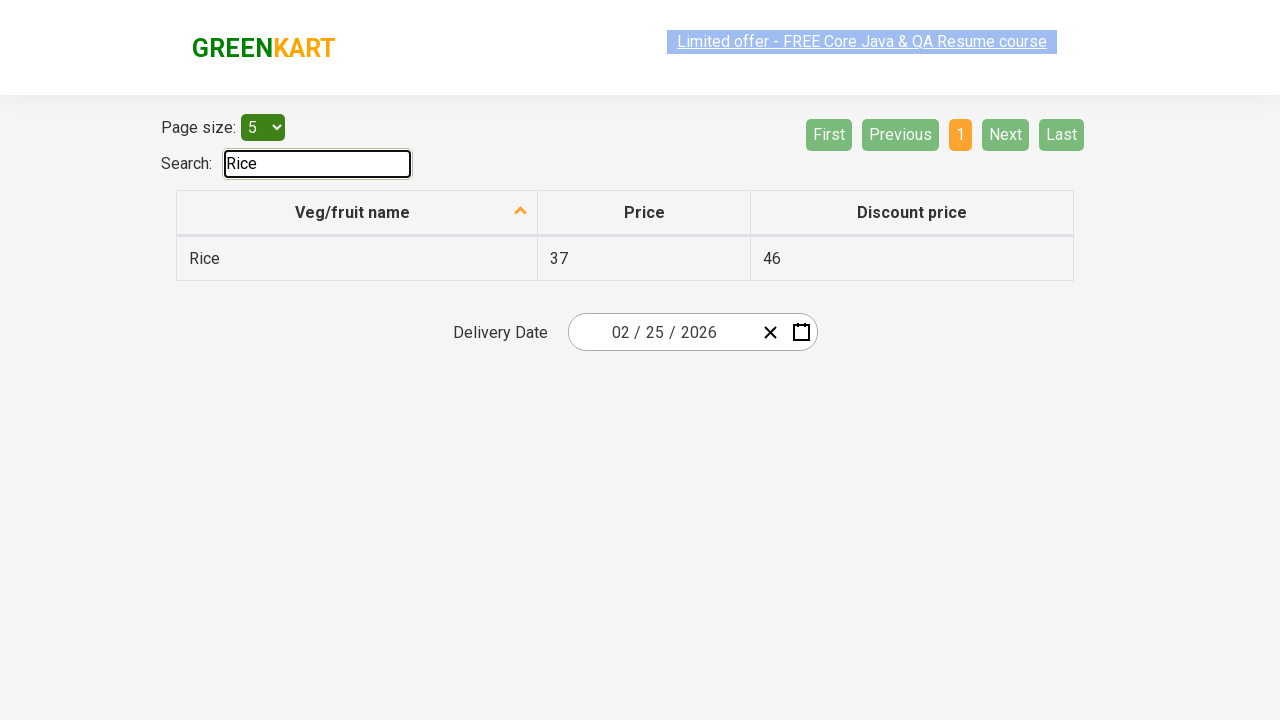

Verified 'Rice' contains 'Rice'
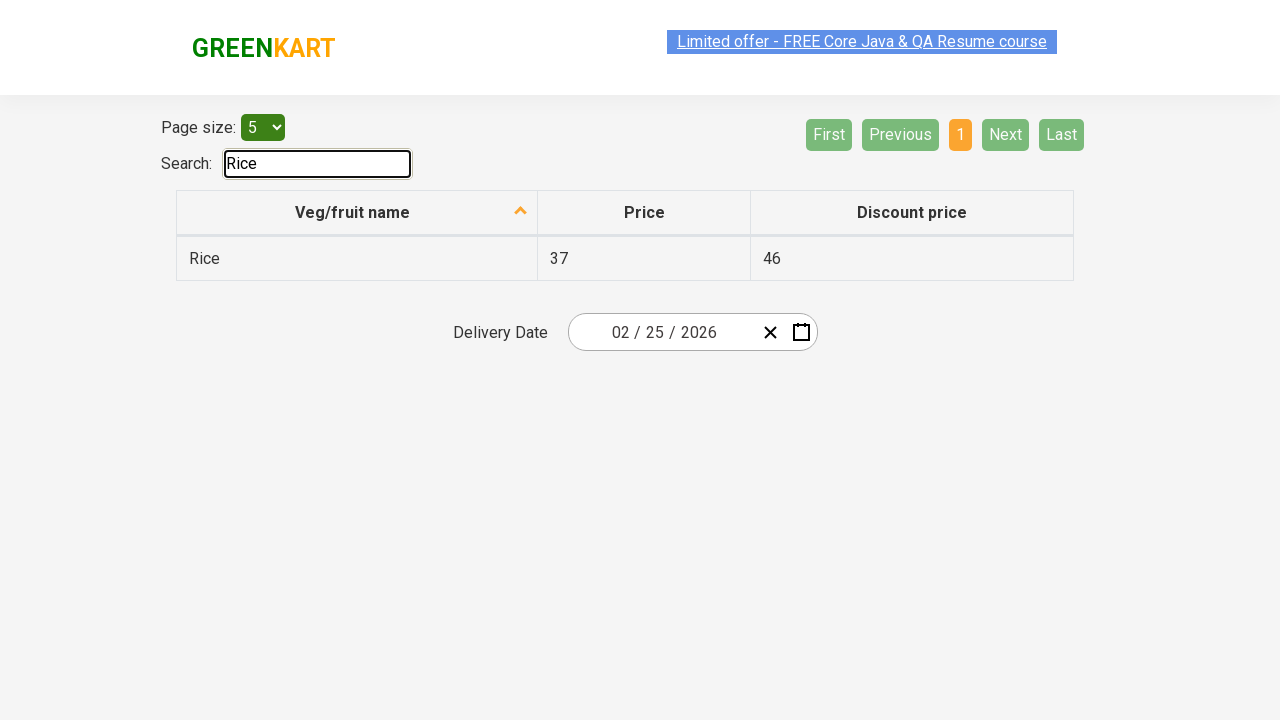

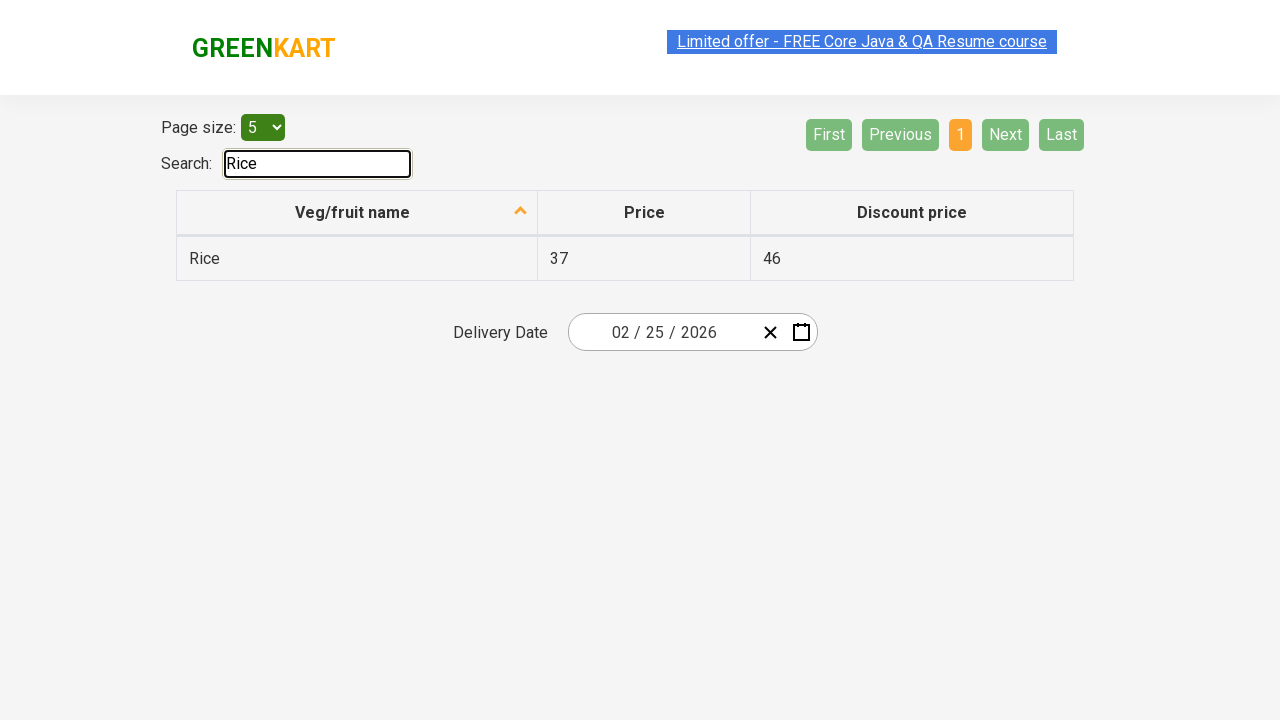